Navigates to Internshala's engineering internship listings page and verifies that internship listings are displayed.

Starting URL: https://internshala.com/internships/engineering-internship

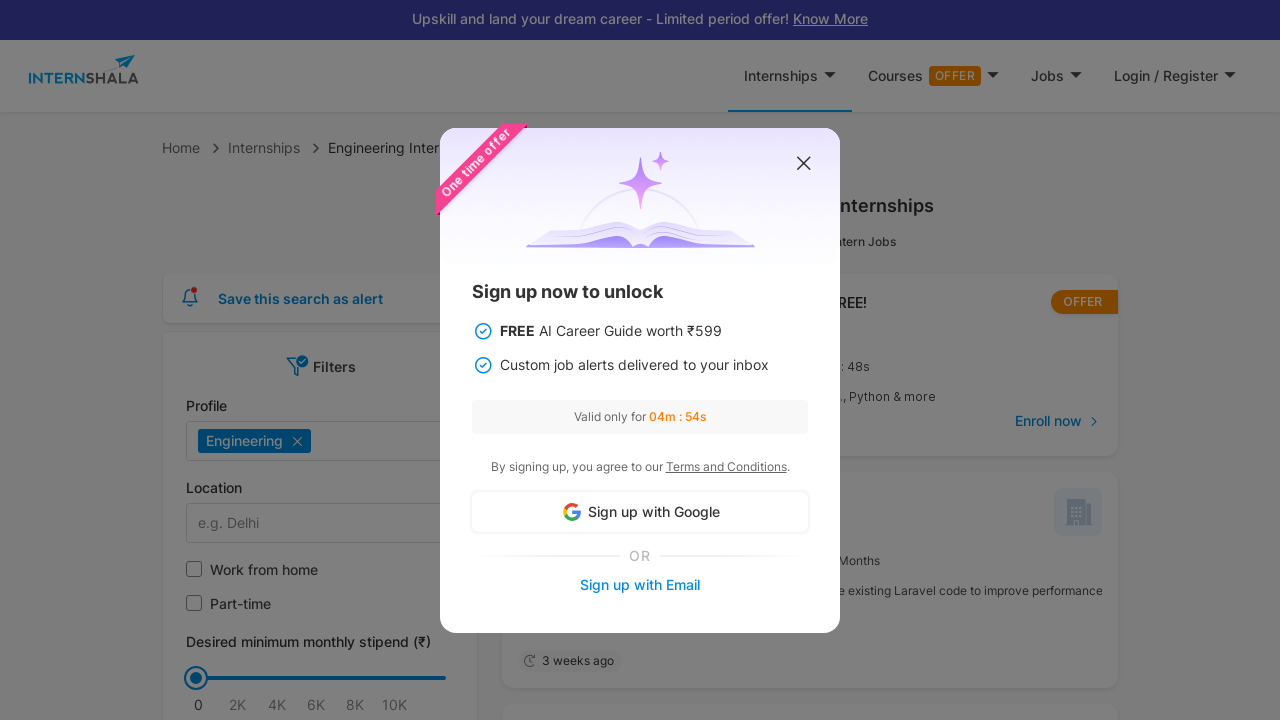

Waited for internship listings to load on Internshala engineering internships page
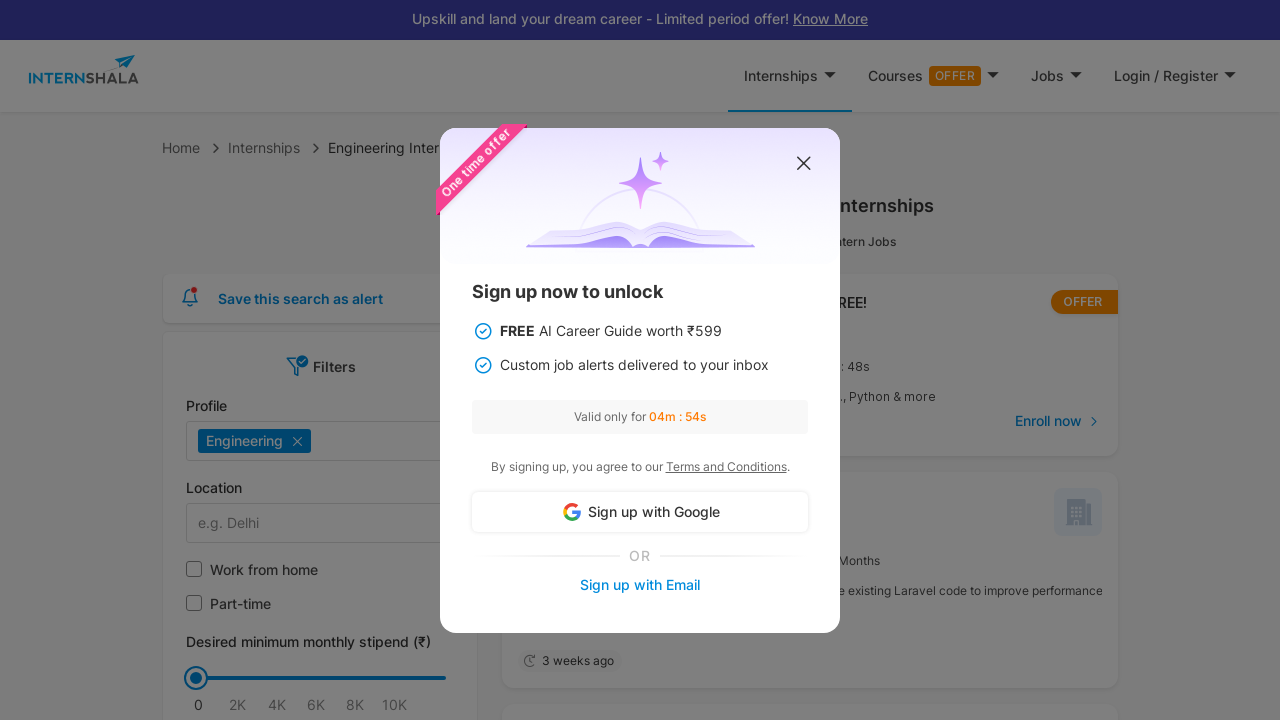

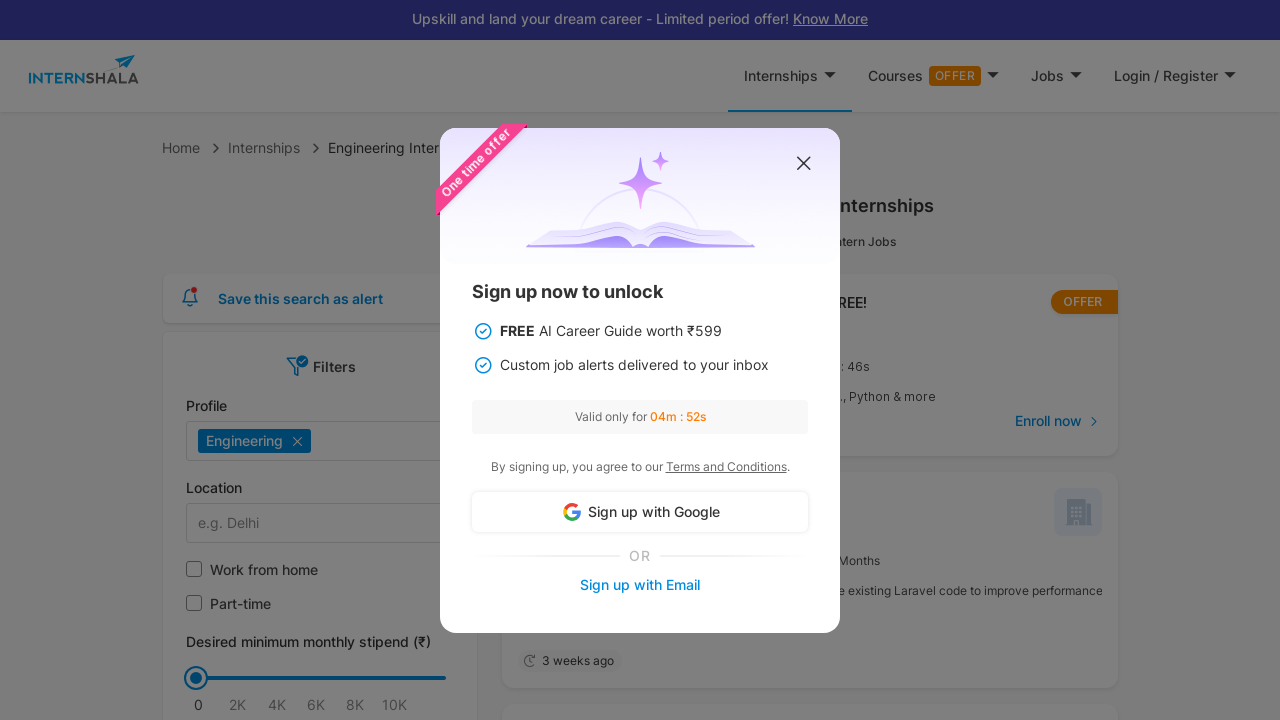